Tests filling a visible form element by entering a first name value and verifying the input was correctly set

Starting URL: https://demoqa.com/automation-practice-form

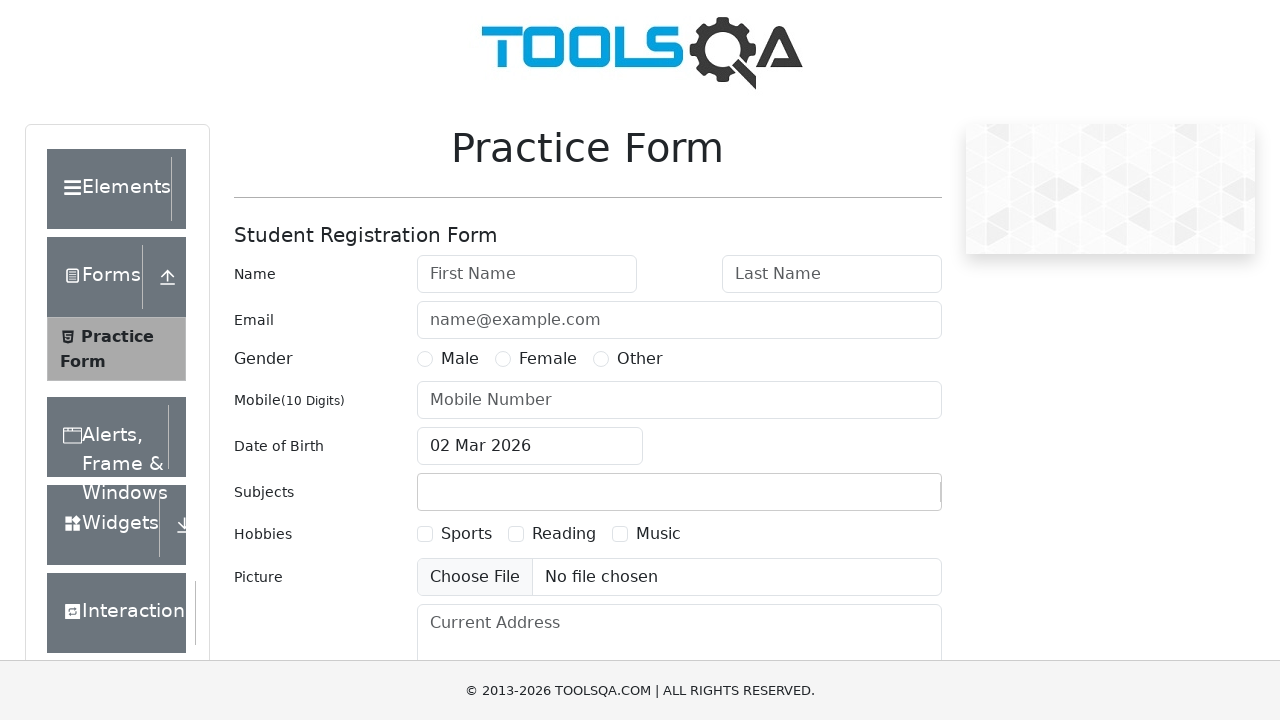

Filled first name field with 'John' on #firstName:visible
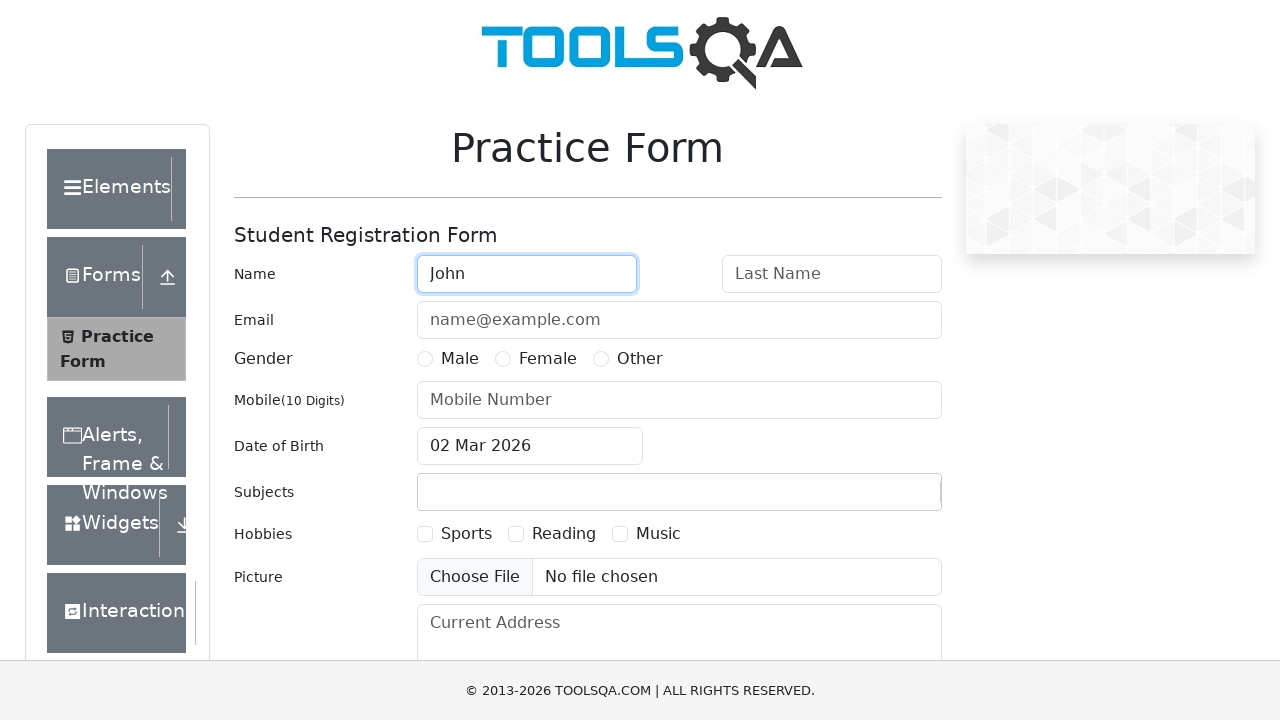

Verified first name input value is correctly set to 'John'
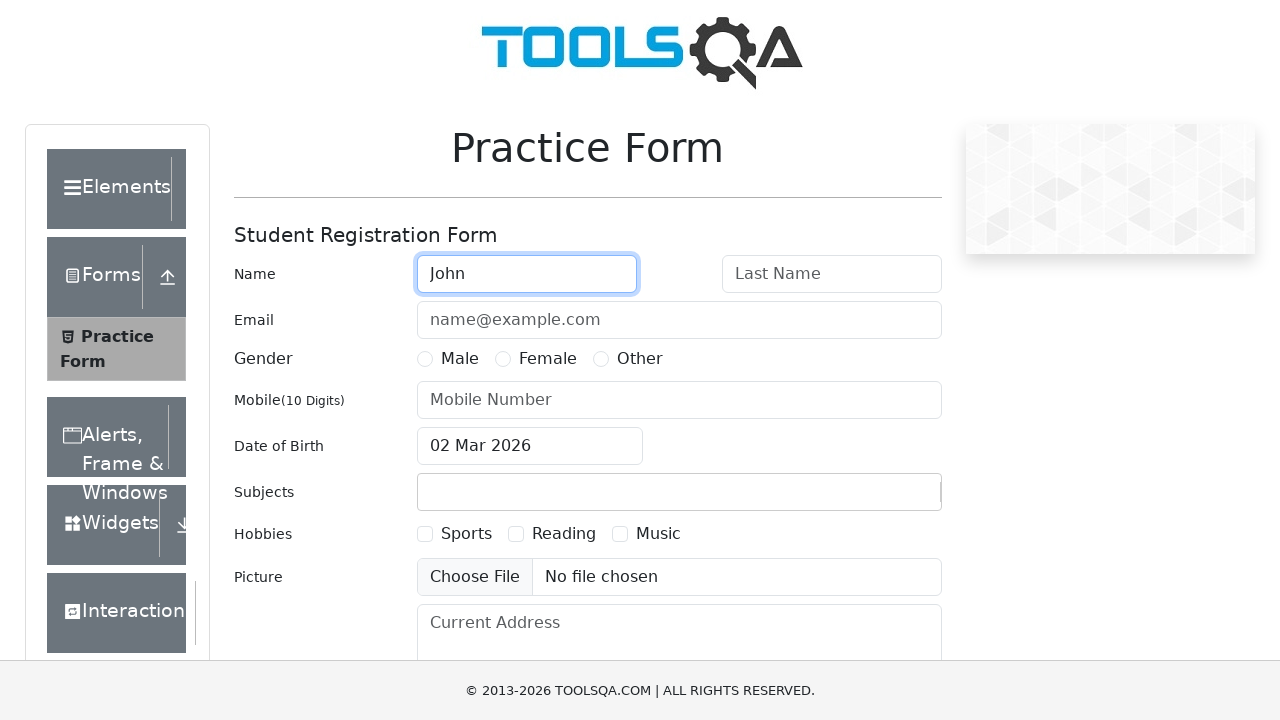

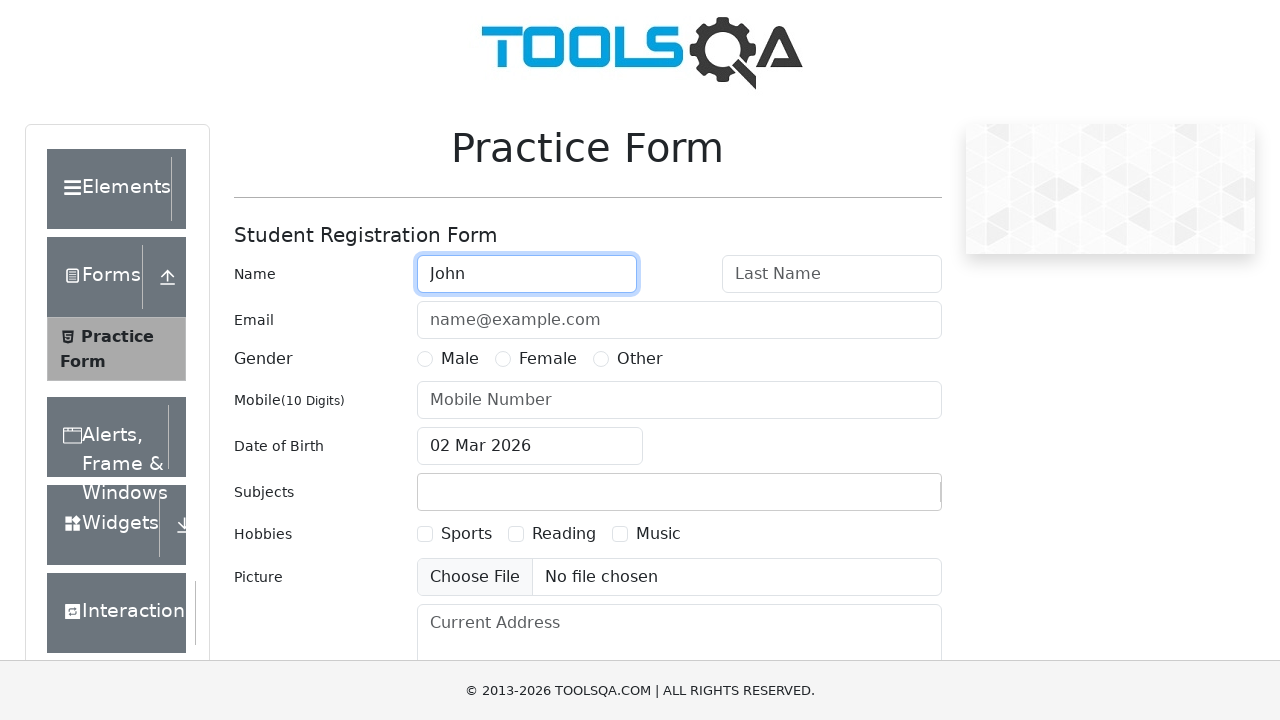